Tests registration form validation with password that is too short (less than 6 characters)

Starting URL: https://alada.vn/tai-khoan/dang-ky.html

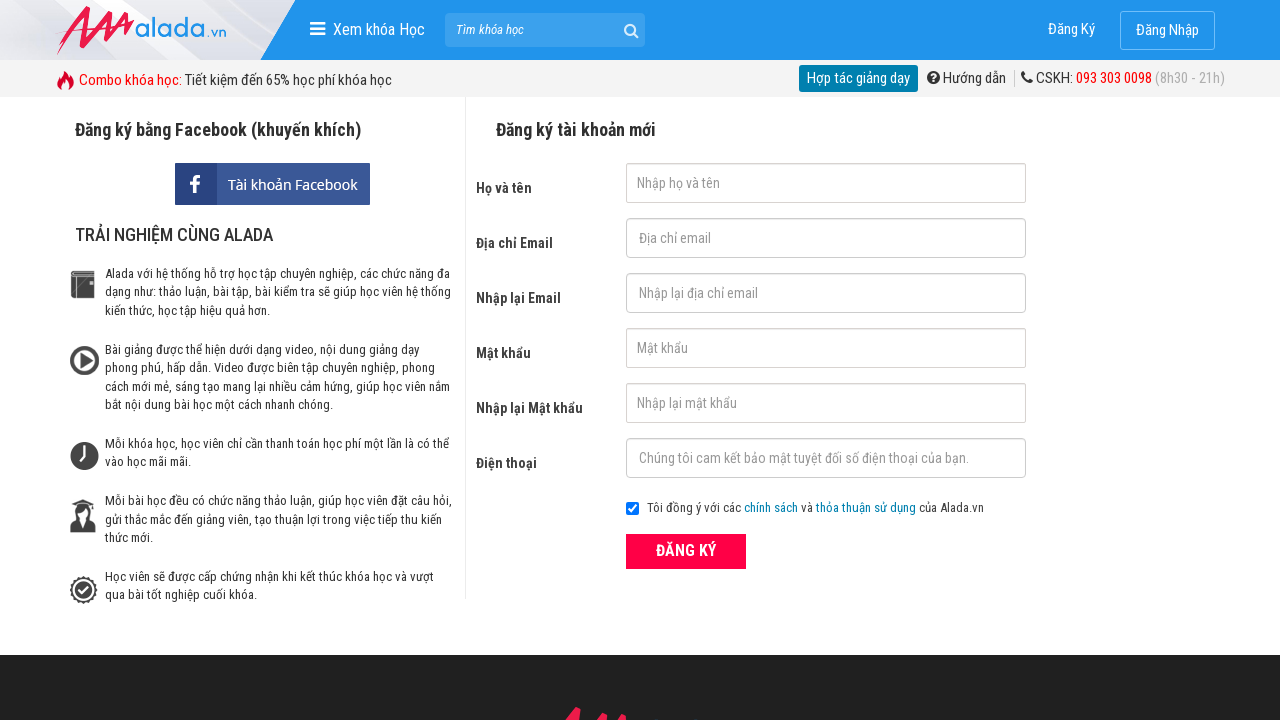

Filled first name field with 'donal' on #txtFirstname
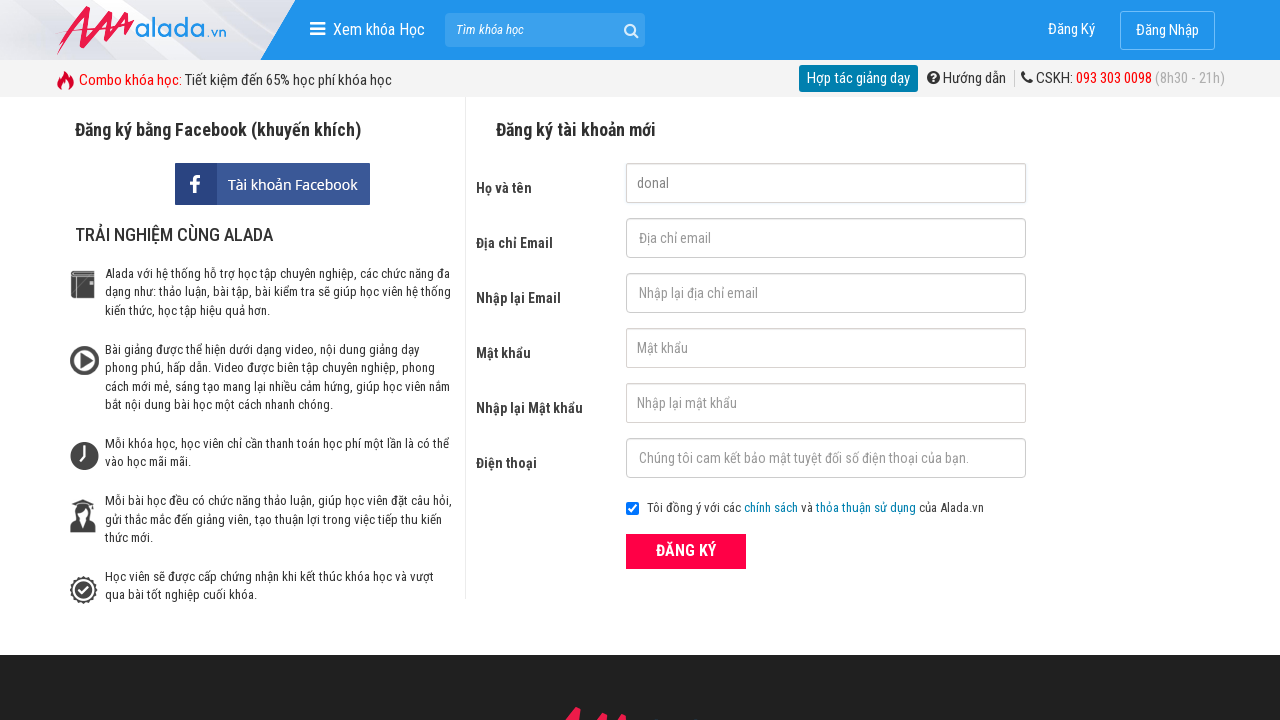

Filled email field with 'joy@99.com' on #txtEmail
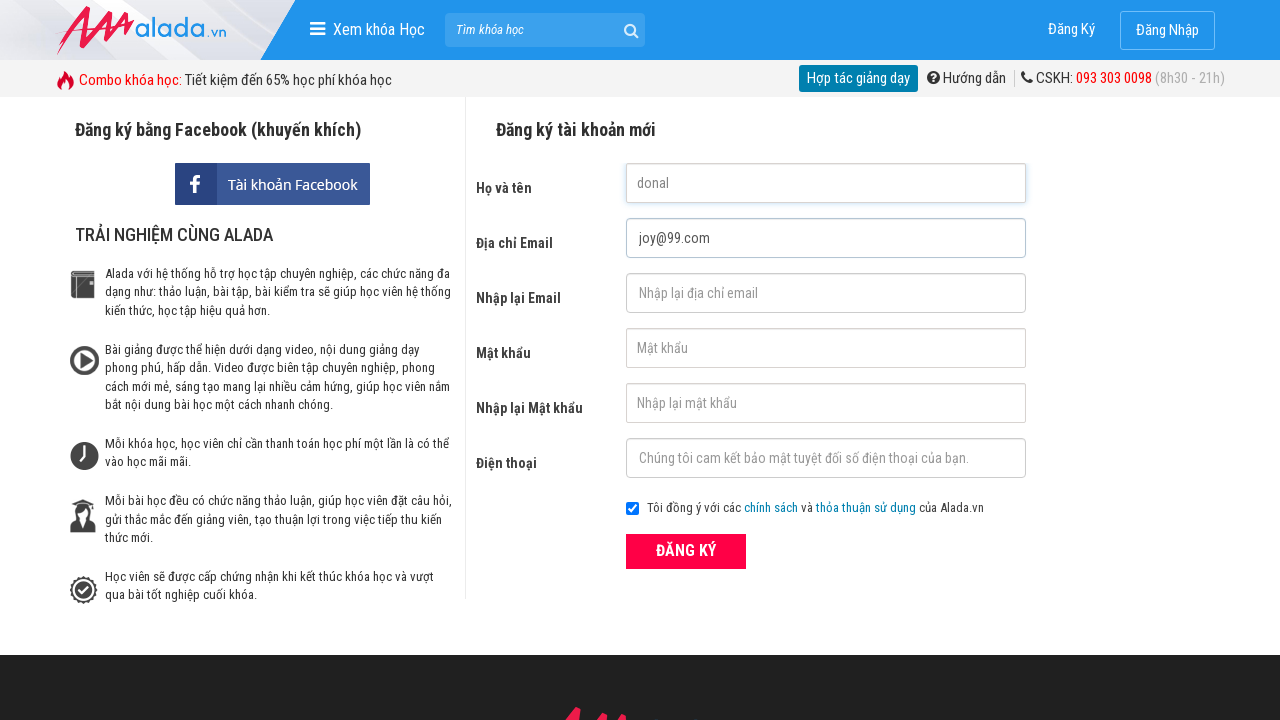

Filled confirm email field with 'joy@99.comm' (intentionally mismatched) on #txtCEmail
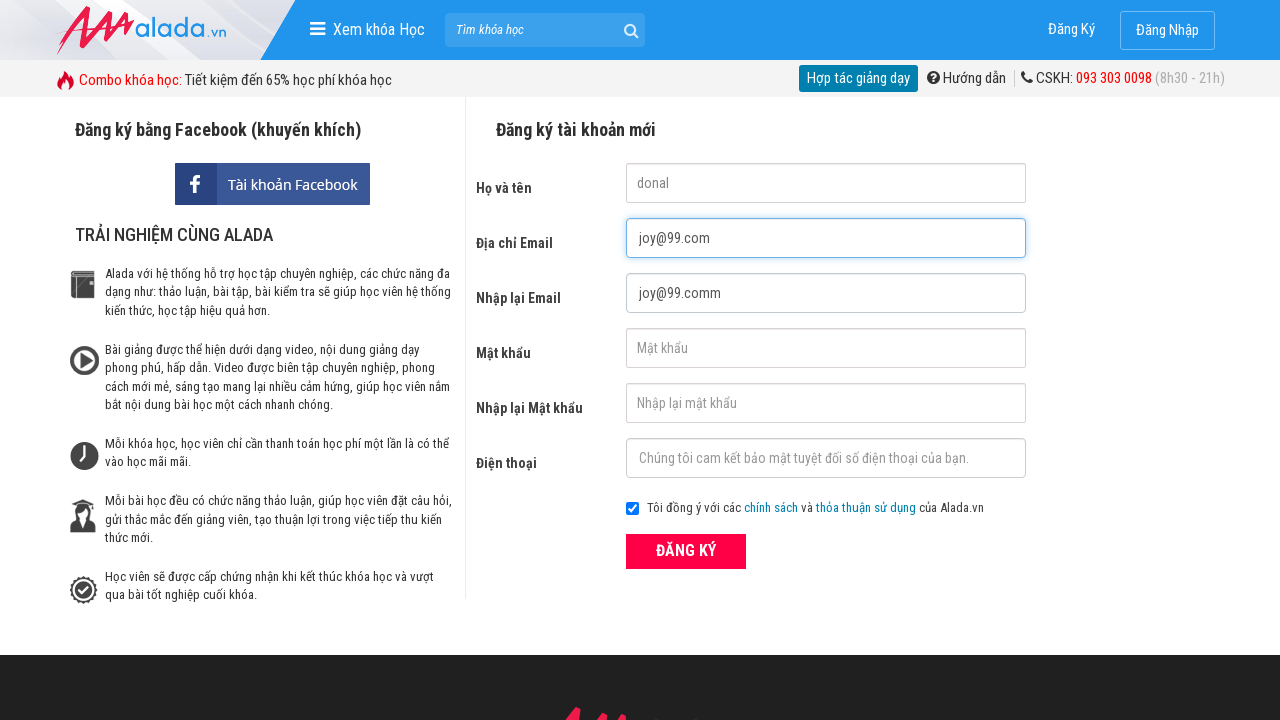

Filled password field with '12345' (5 characters - too short) on #txtPassword
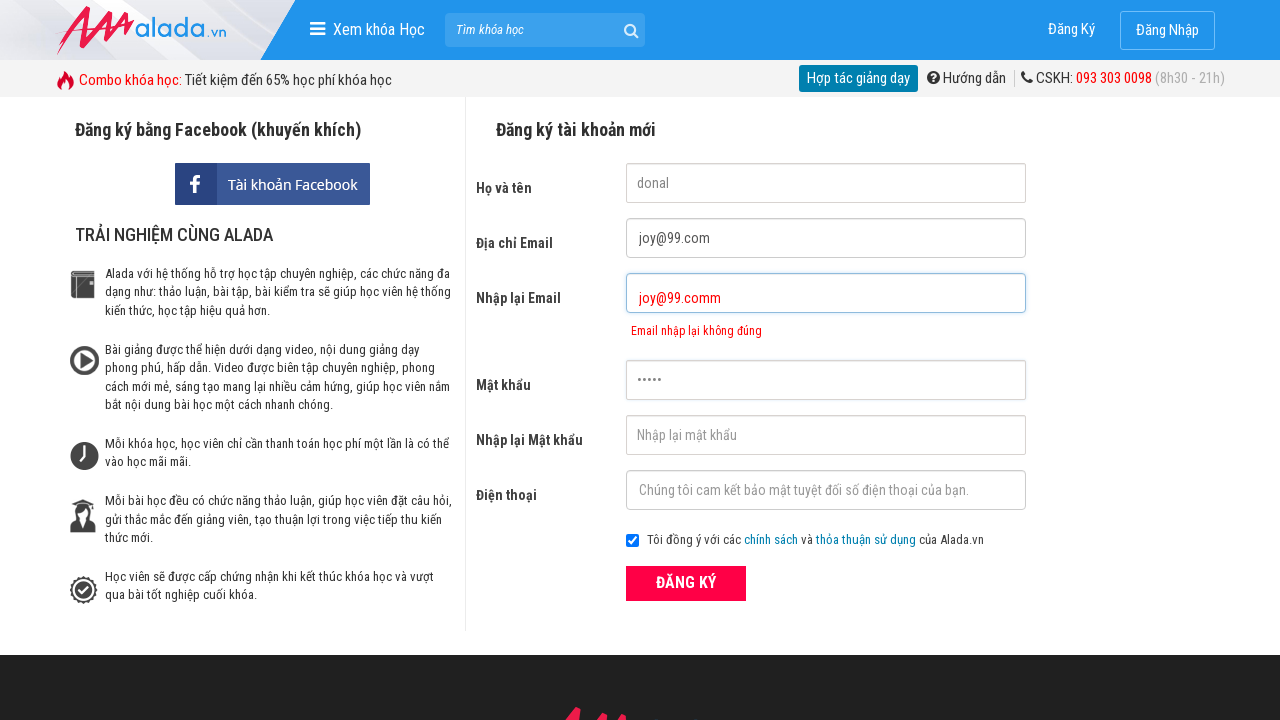

Filled confirm password field with '12345' on #txtCPassword
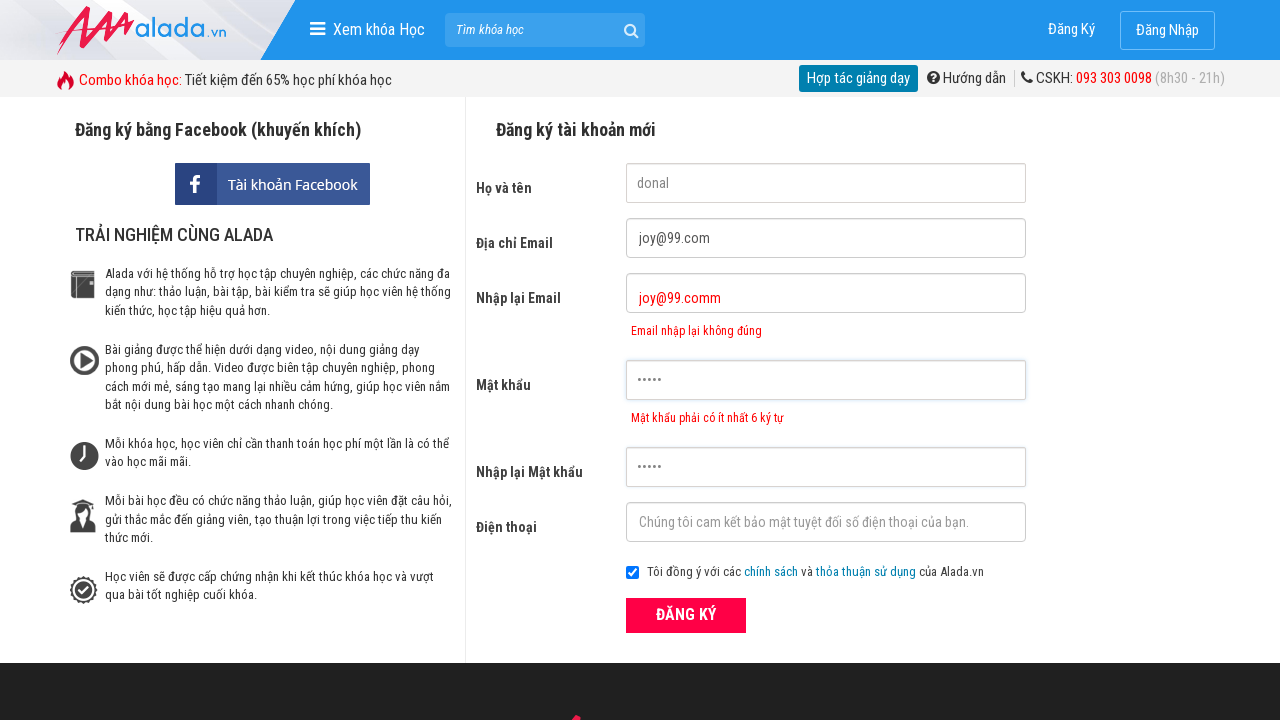

Filled phone number field with '0911111111' on #txtPhone
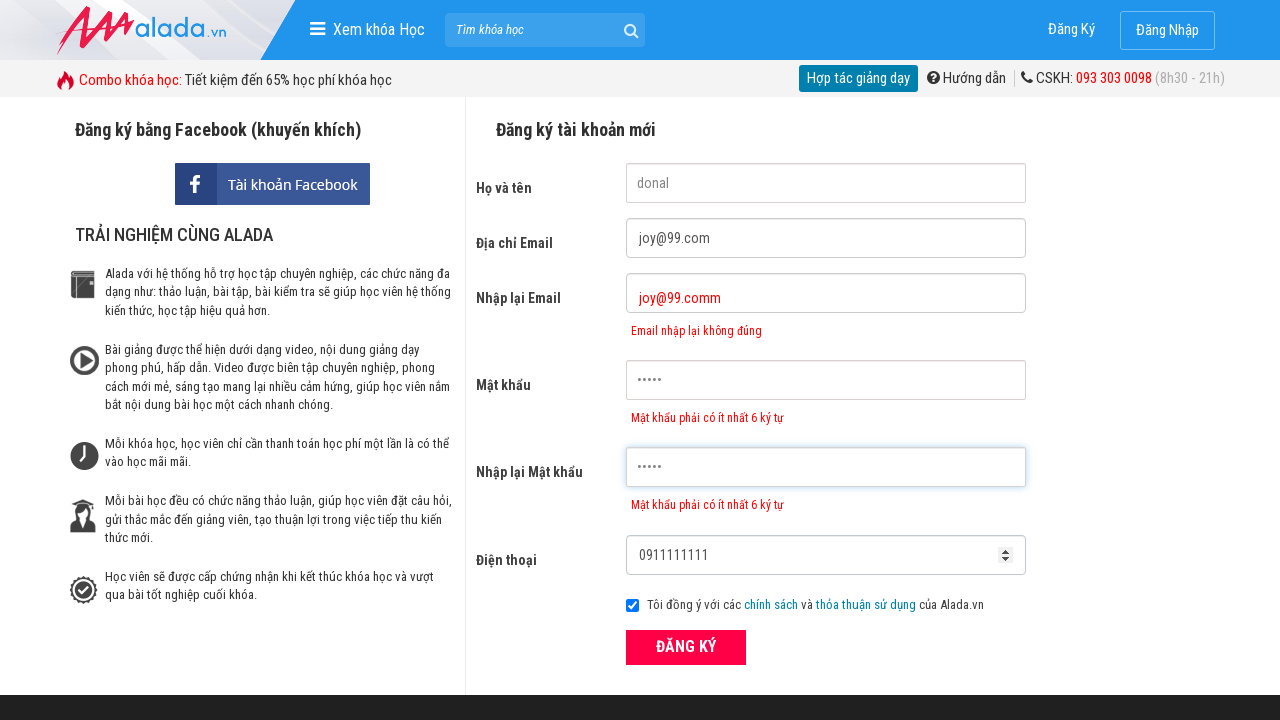

Clicked submit button to register with invalid password at (686, 648) on button[type='submit']
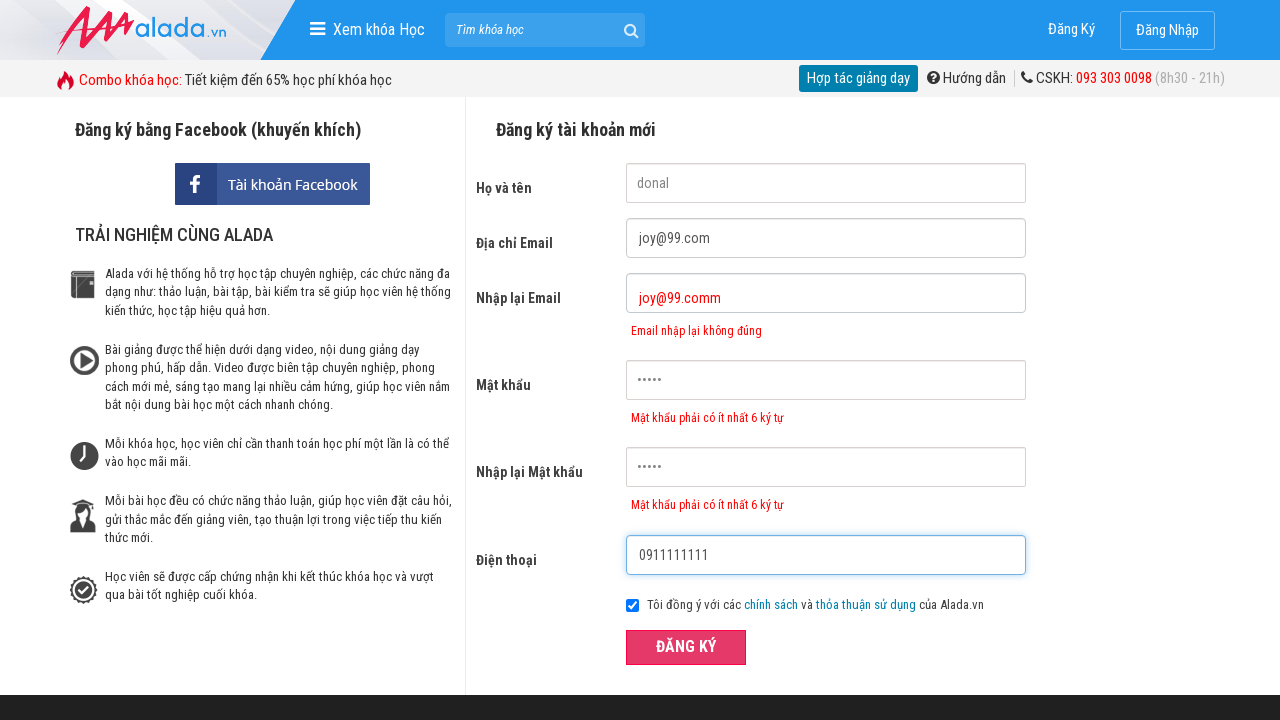

Password error message appeared
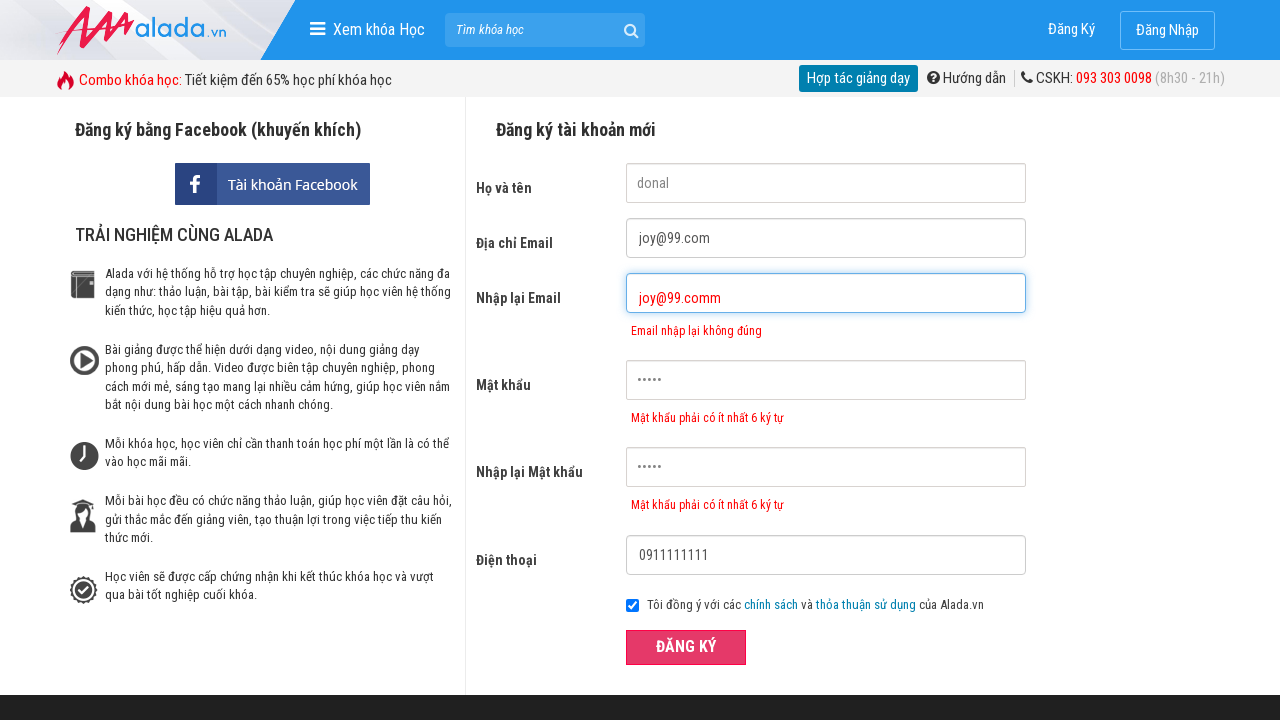

Confirm password error message appeared
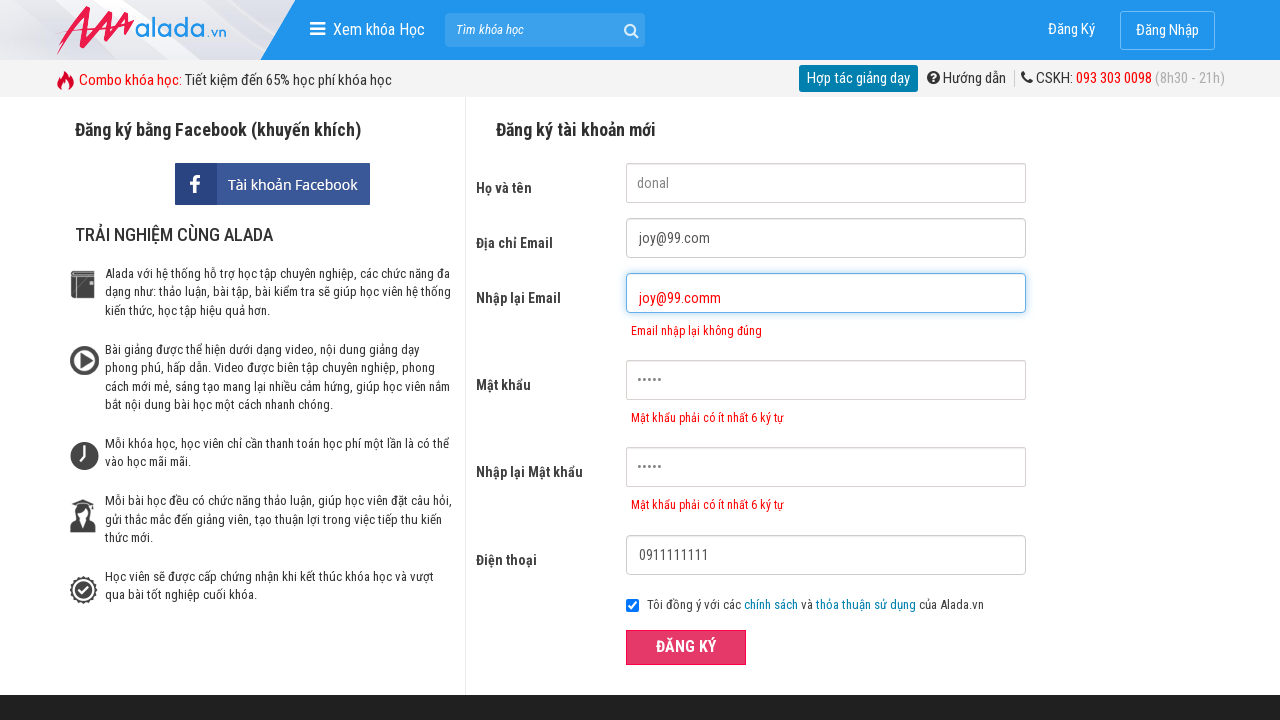

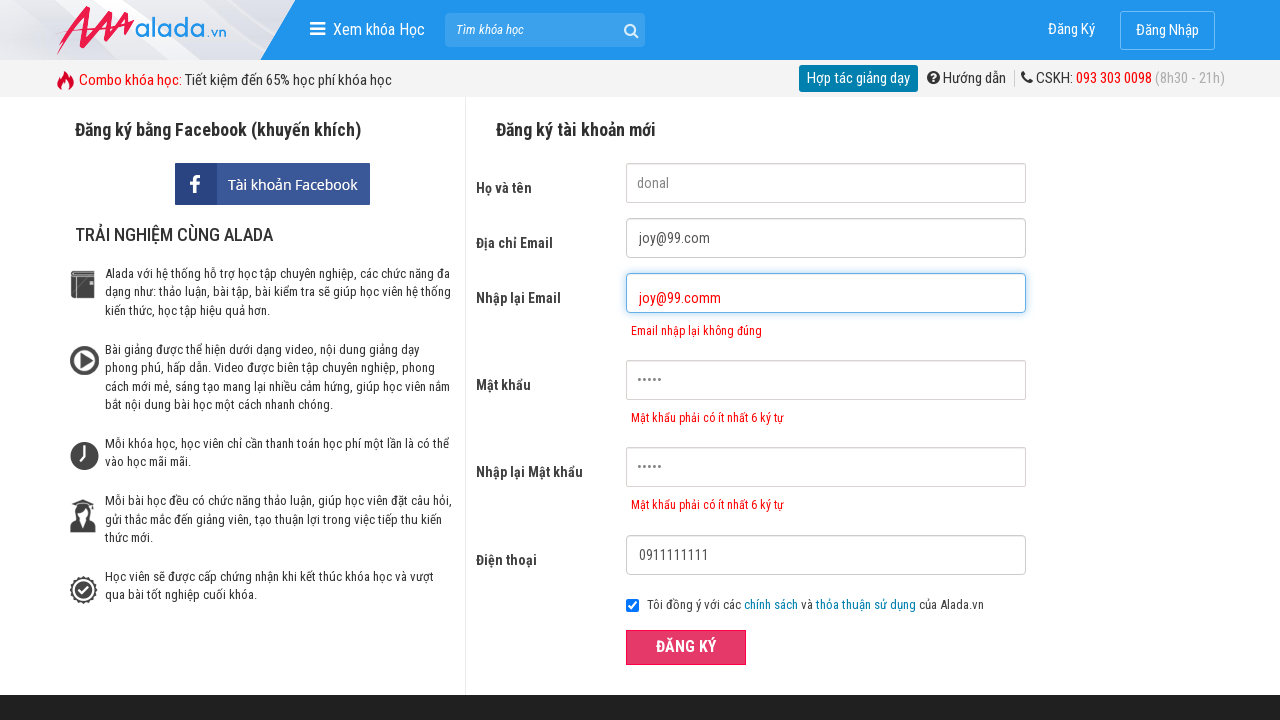